Tests keyboard key press functionality by sending space and left arrow keys to a target element and verifying the displayed result text shows which key was pressed

Starting URL: http://the-internet.herokuapp.com/key_presses

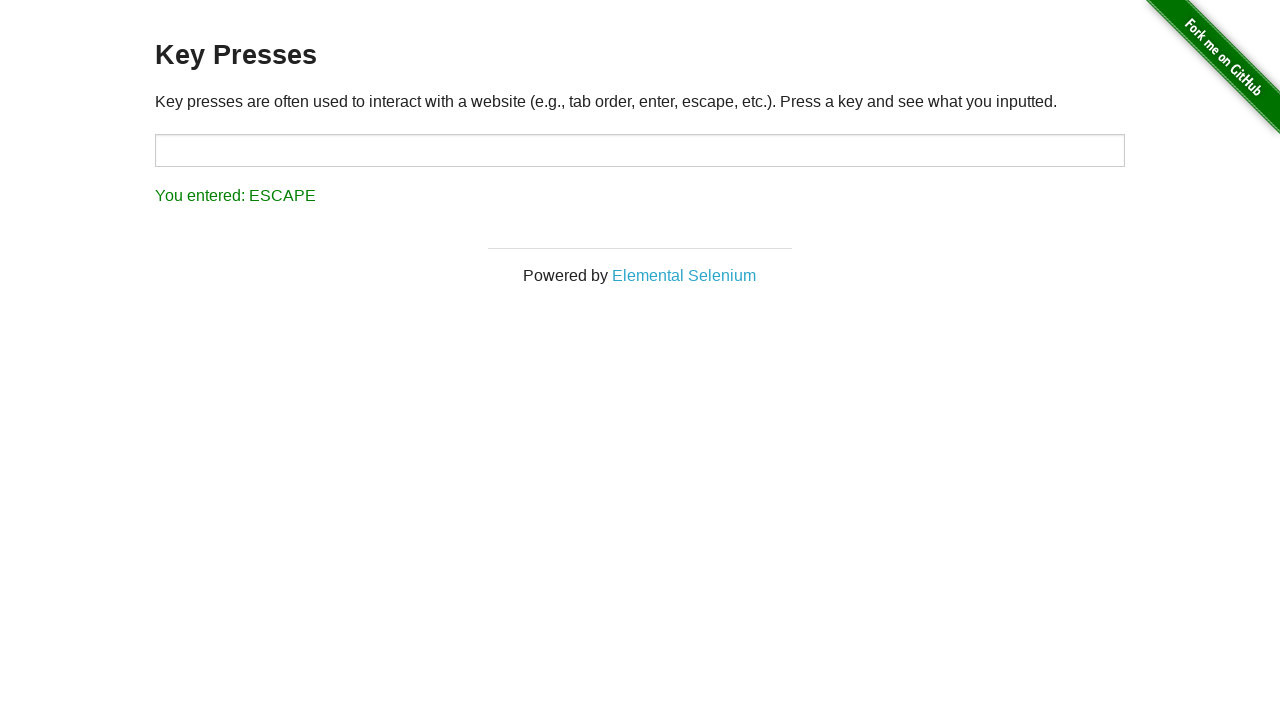

Pressed Space key on target element on #target
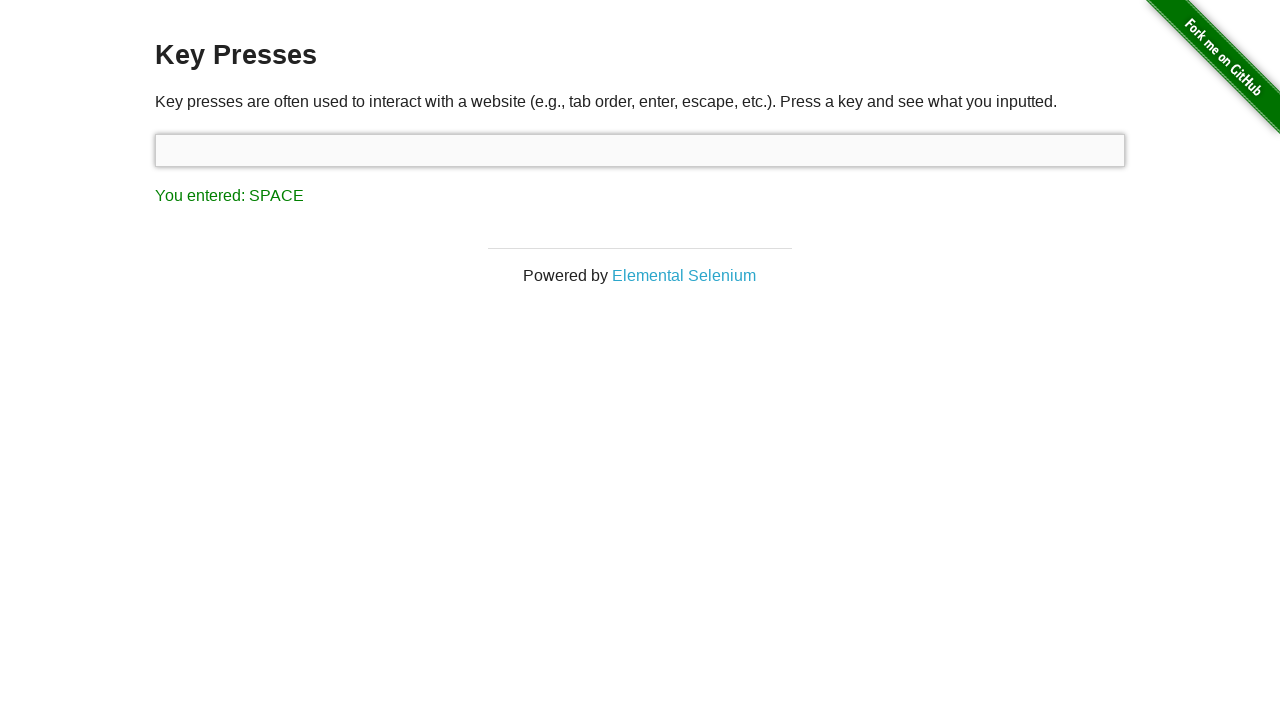

Retrieved result text after Space key press
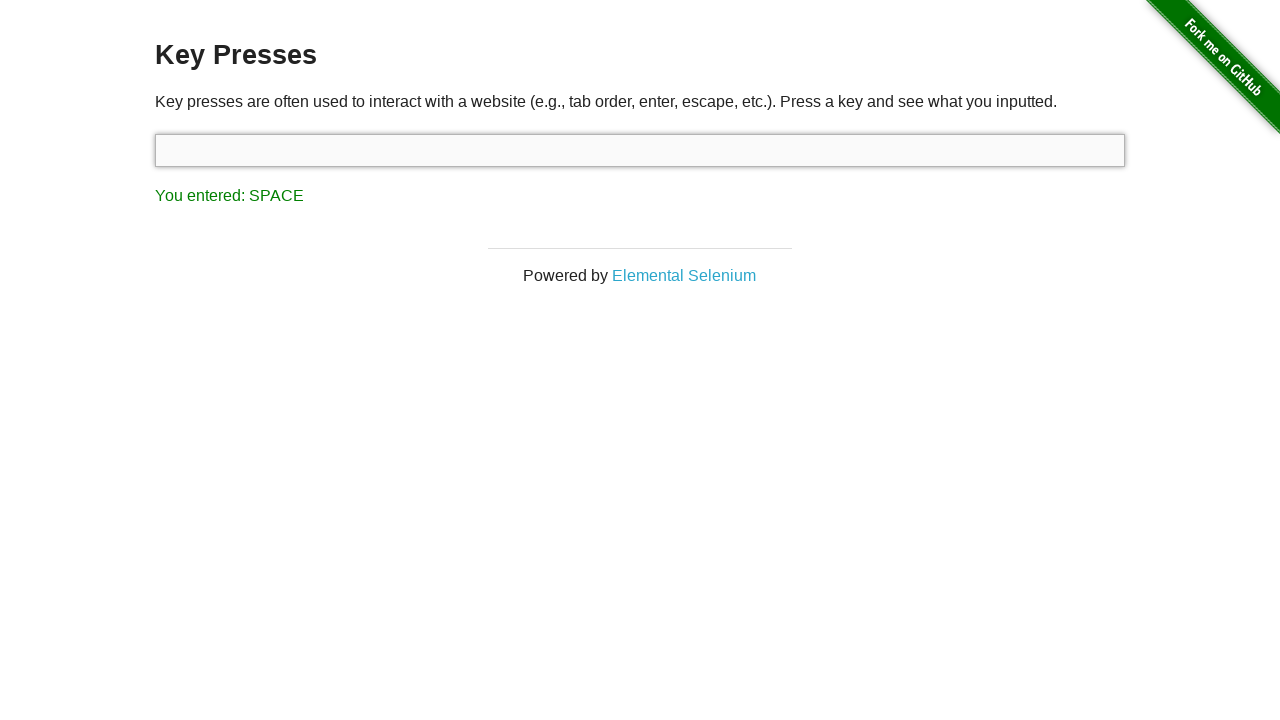

Verified result text shows 'You entered: SPACE'
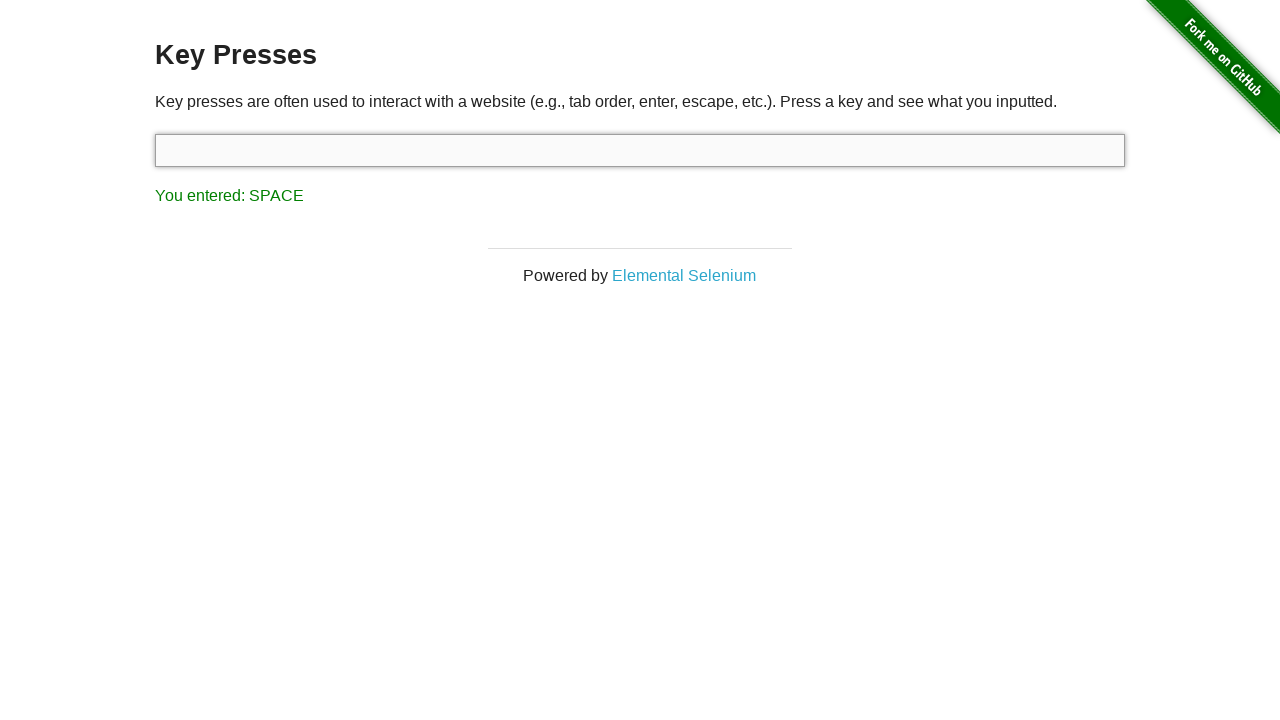

Pressed ArrowLeft key on focused element
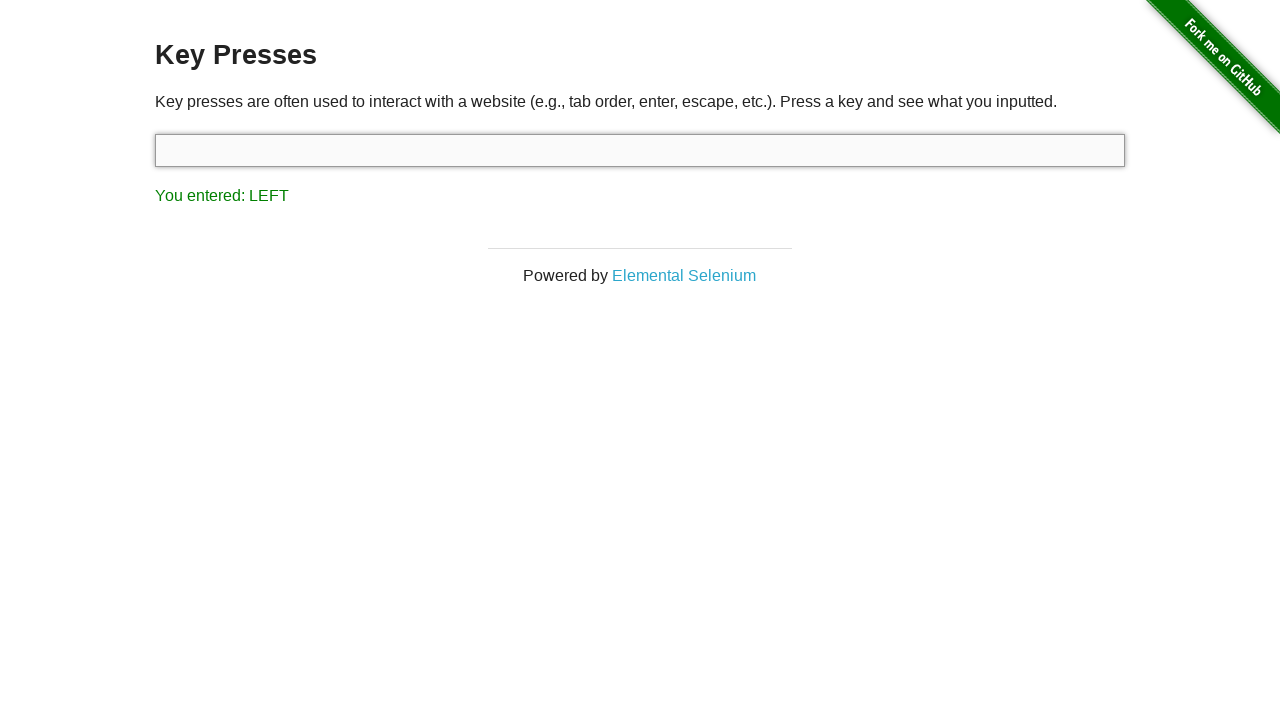

Retrieved result text after ArrowLeft key press
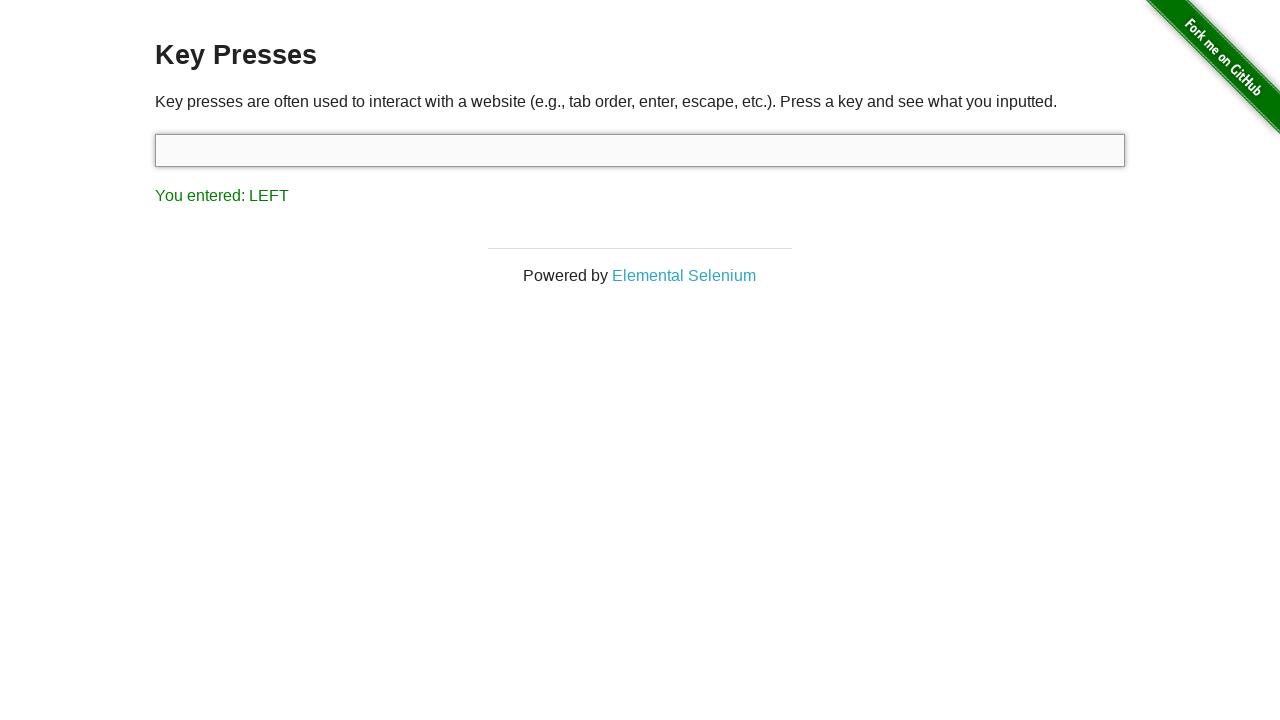

Verified result text shows 'You entered: LEFT'
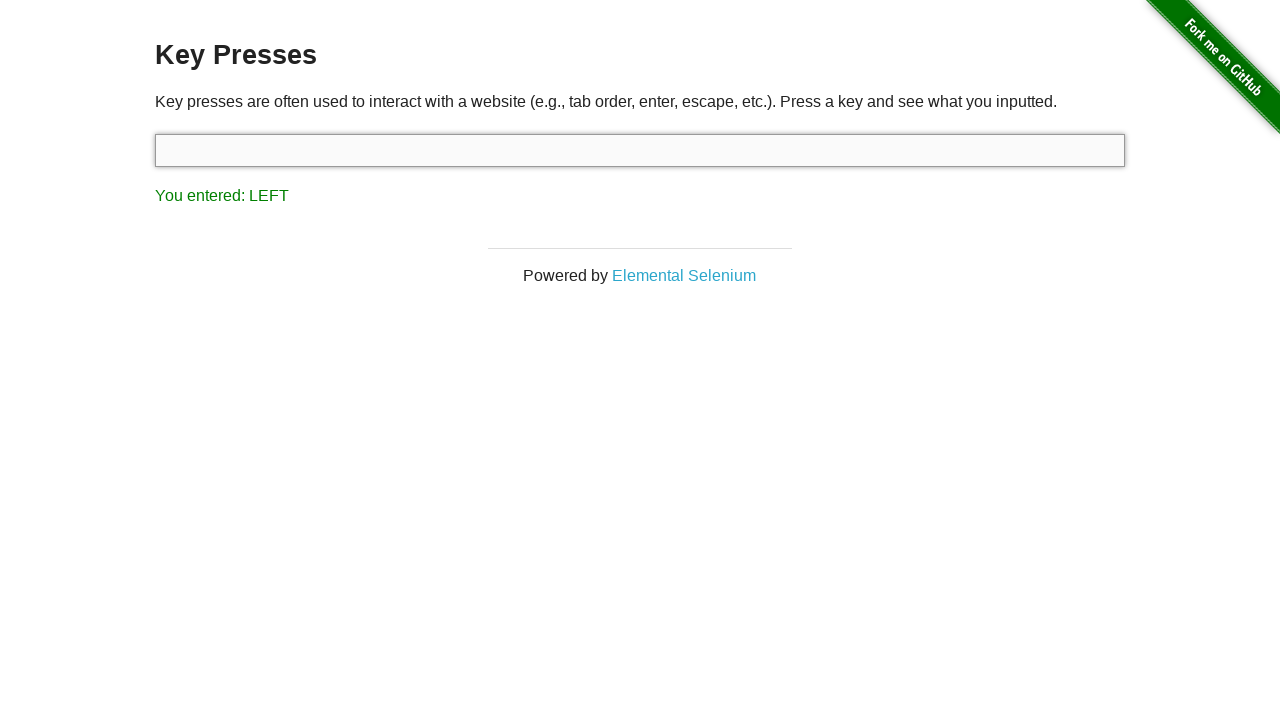

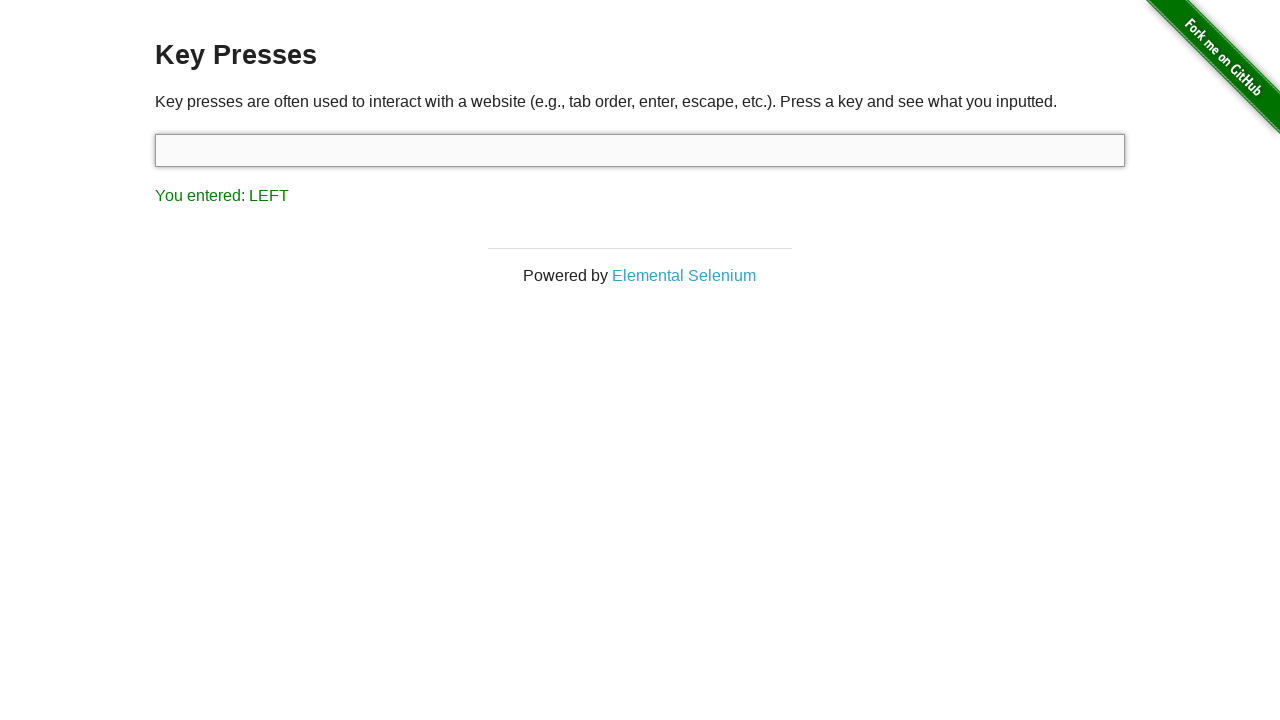